Tests drag and drop functionality by dragging an element and dropping it onto a target element

Starting URL: https://testautomationpractice.blogspot.com/

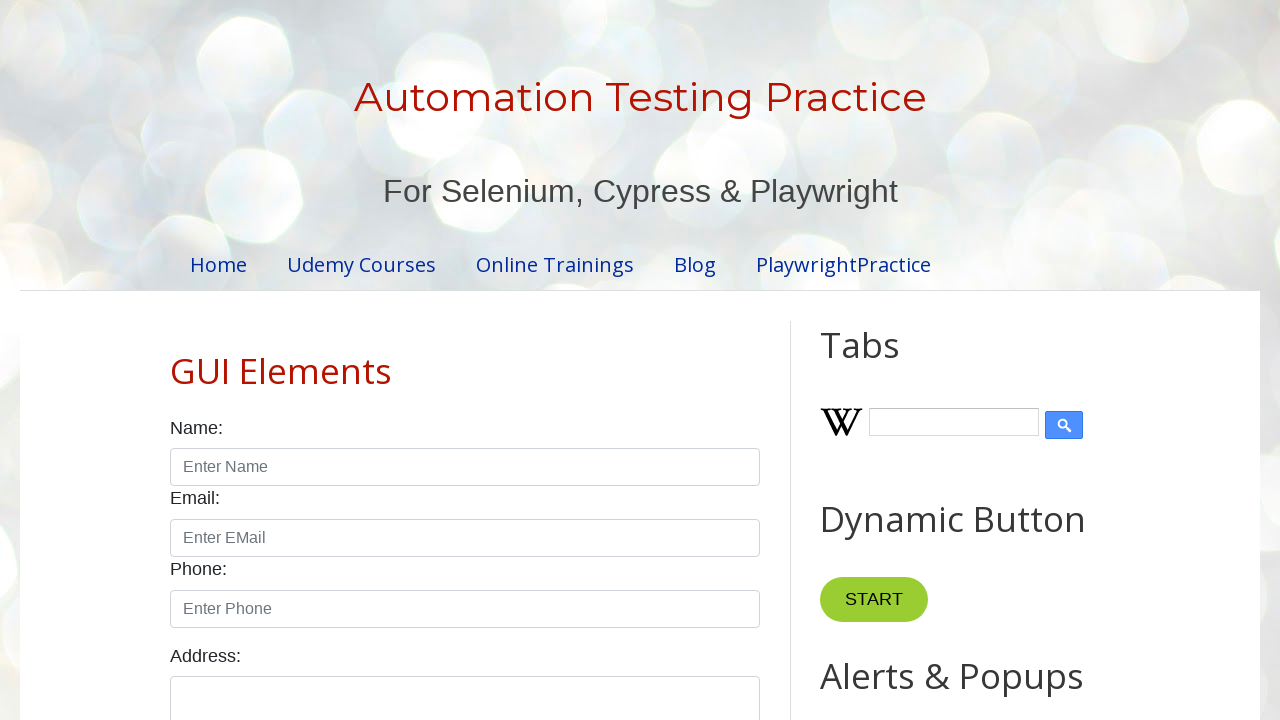

Navigated to test automation practice site
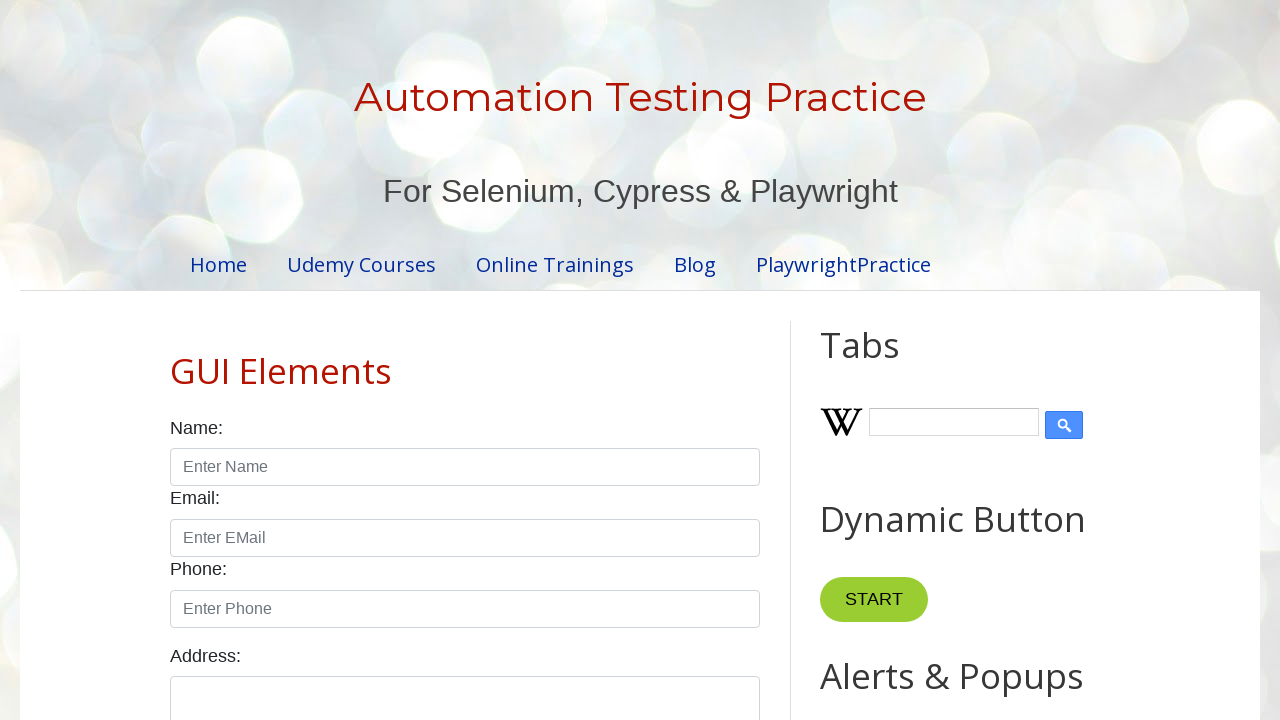

Dragged draggable element and dropped it onto droppable target at (1015, 386)
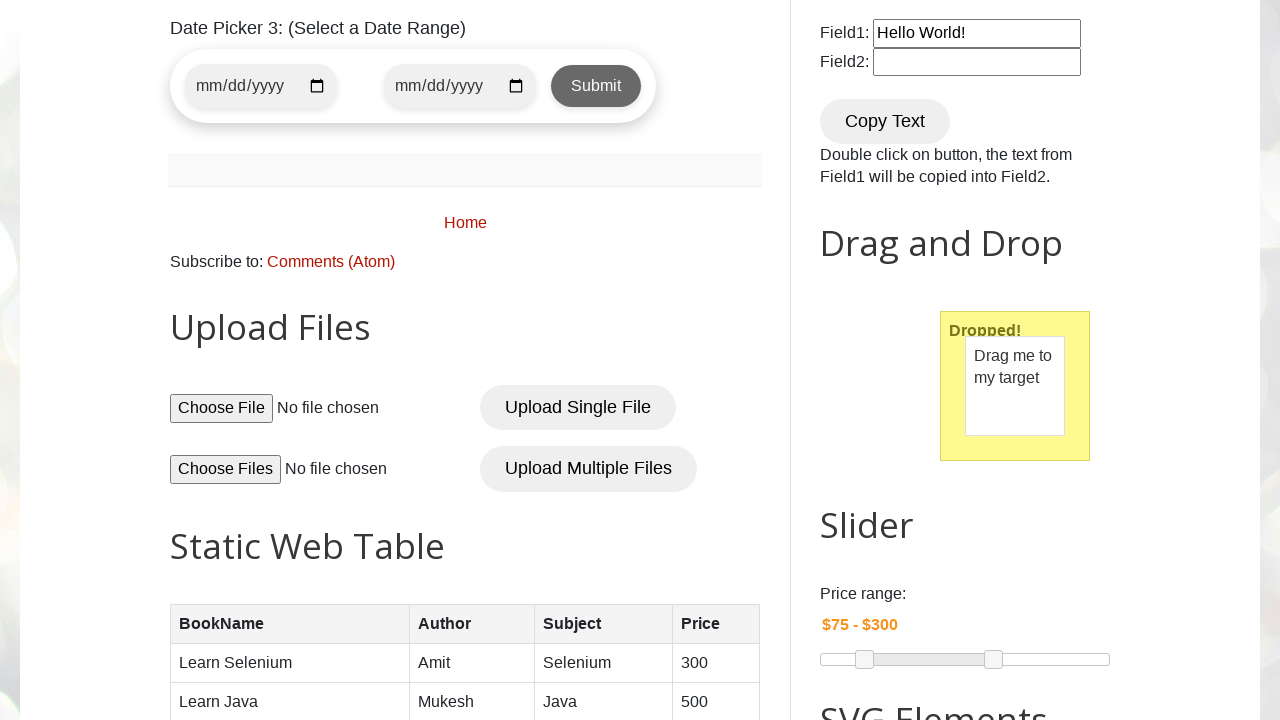

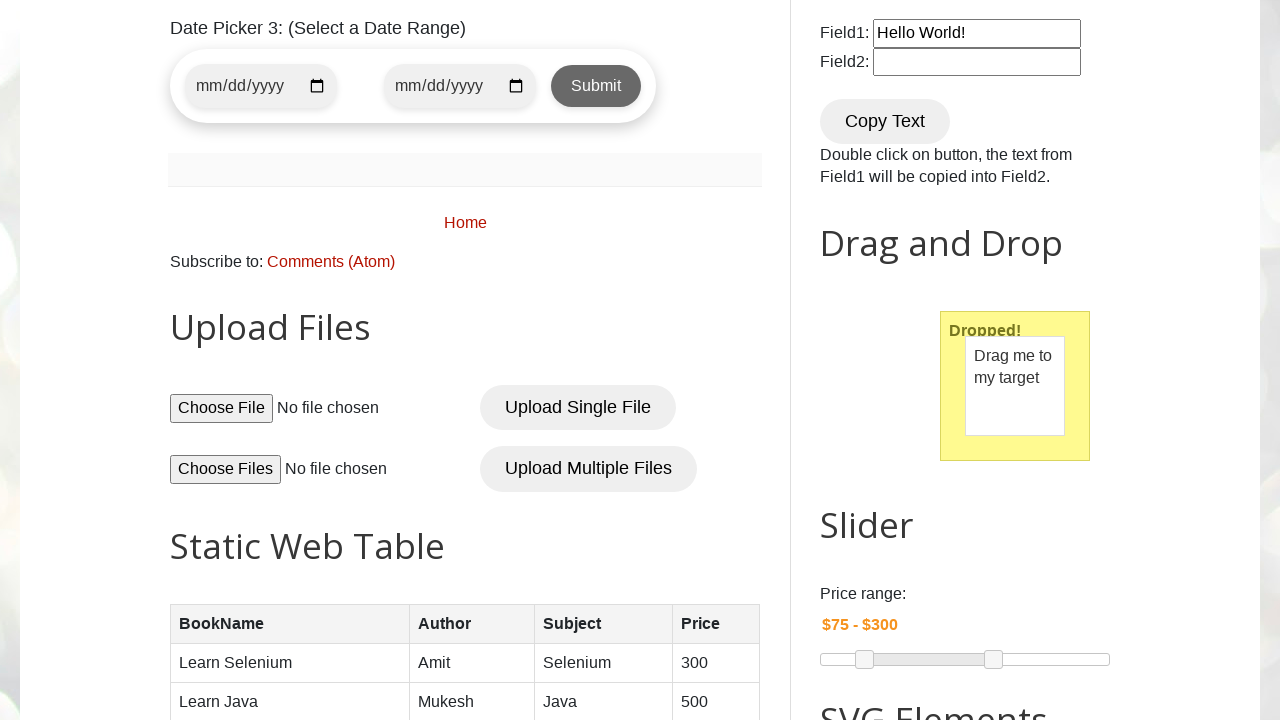